Tests scrolling functionality by scrolling down to a "Cydeo" link at the bottom of a large page, then scrolling back up to the "Home" link at the top.

Starting URL: https://practice.cydeo.com/large

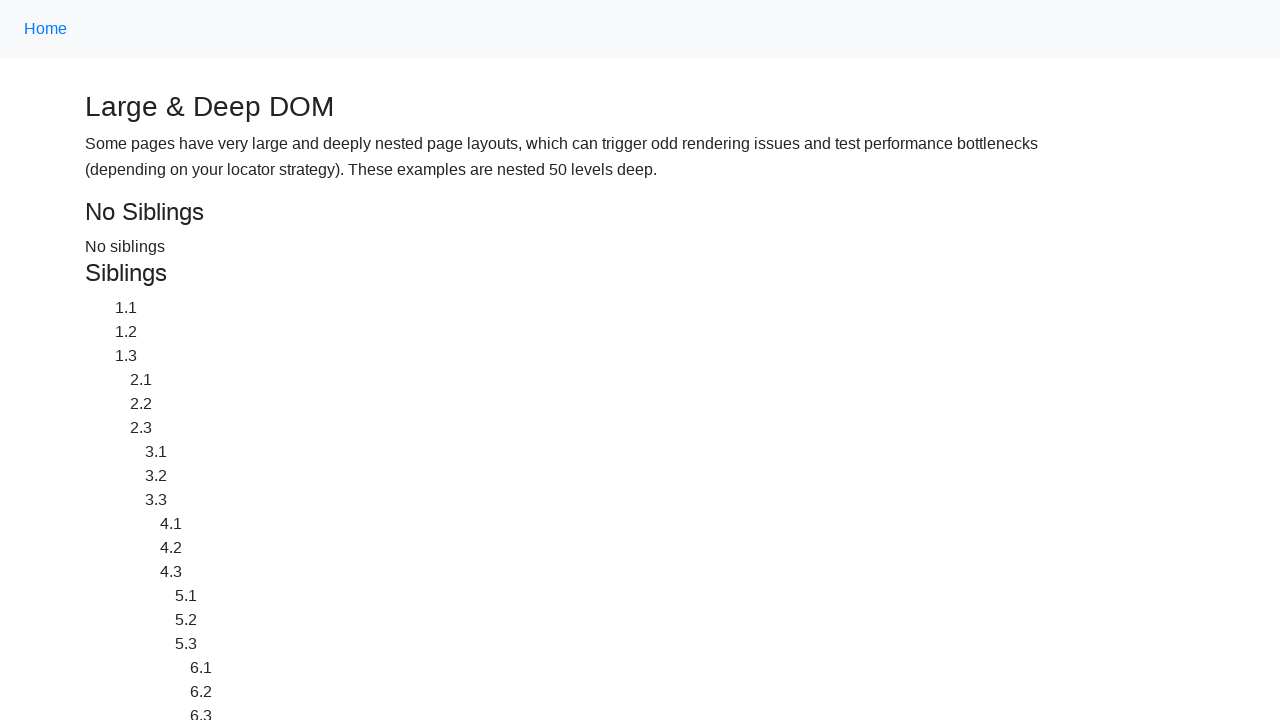

Located the CYDEO link at the bottom of the page
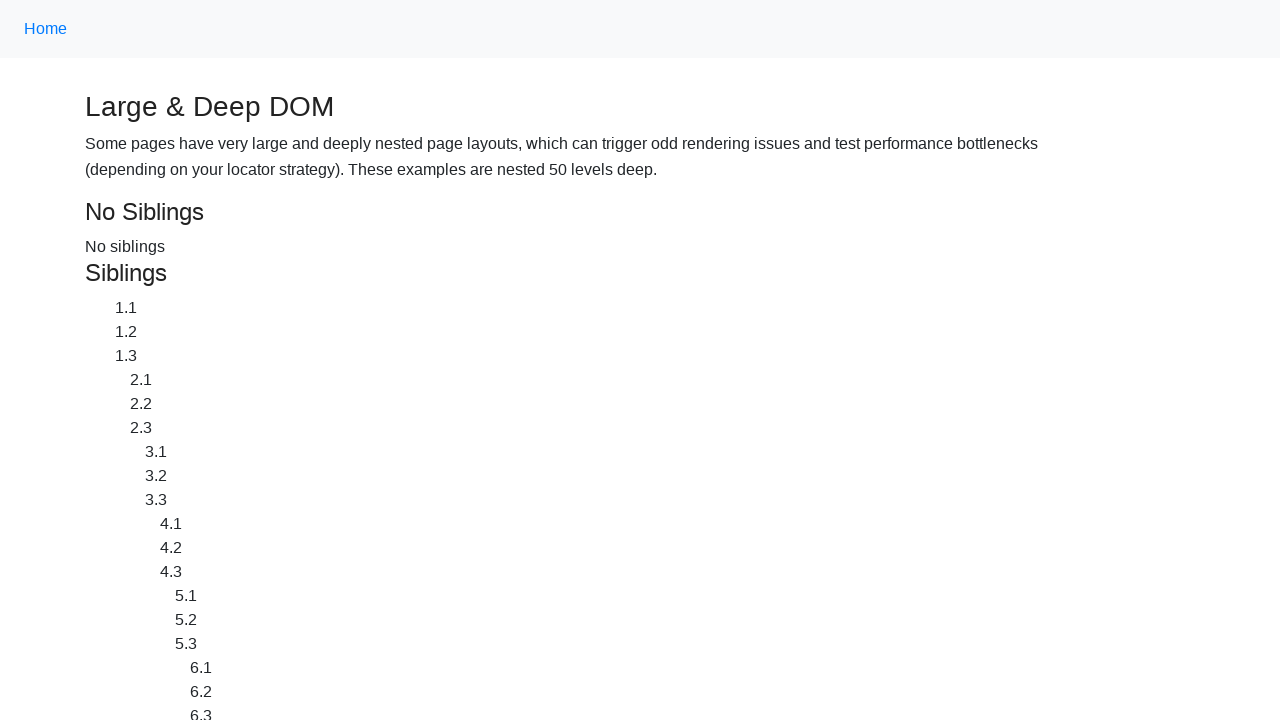

Scrolled down to bring CYDEO link into view
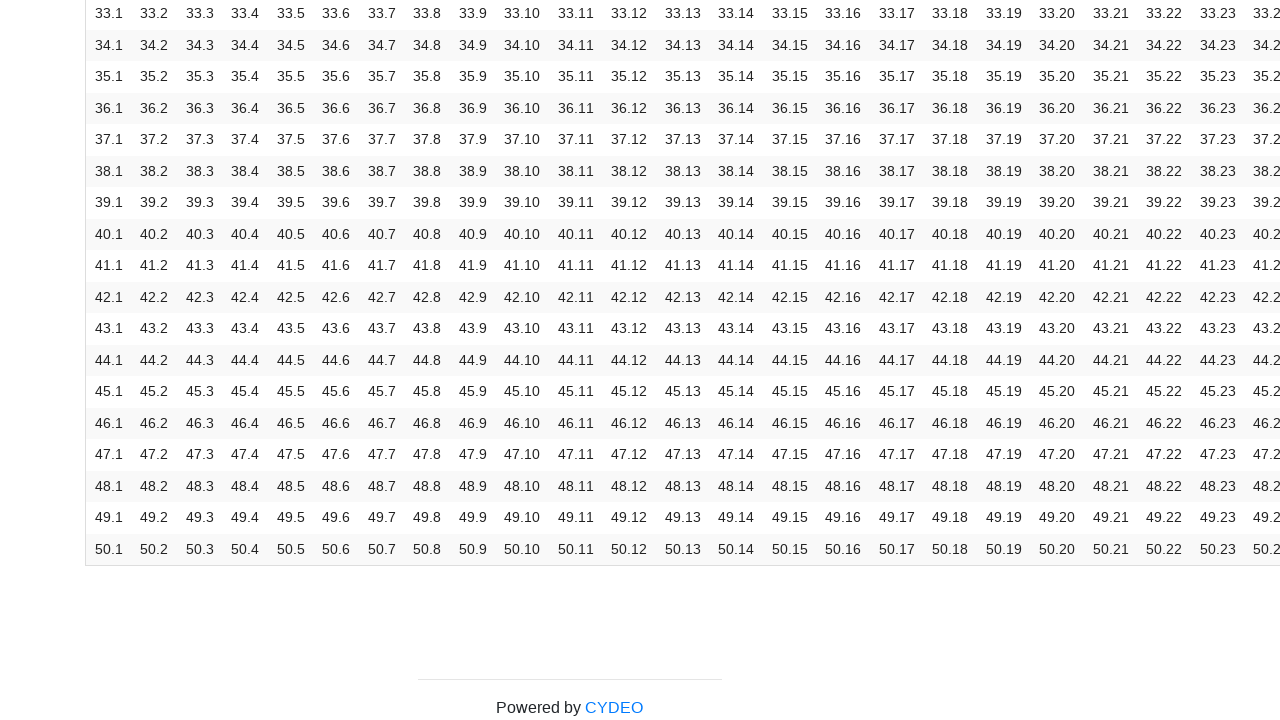

Waited 500ms to observe the scroll
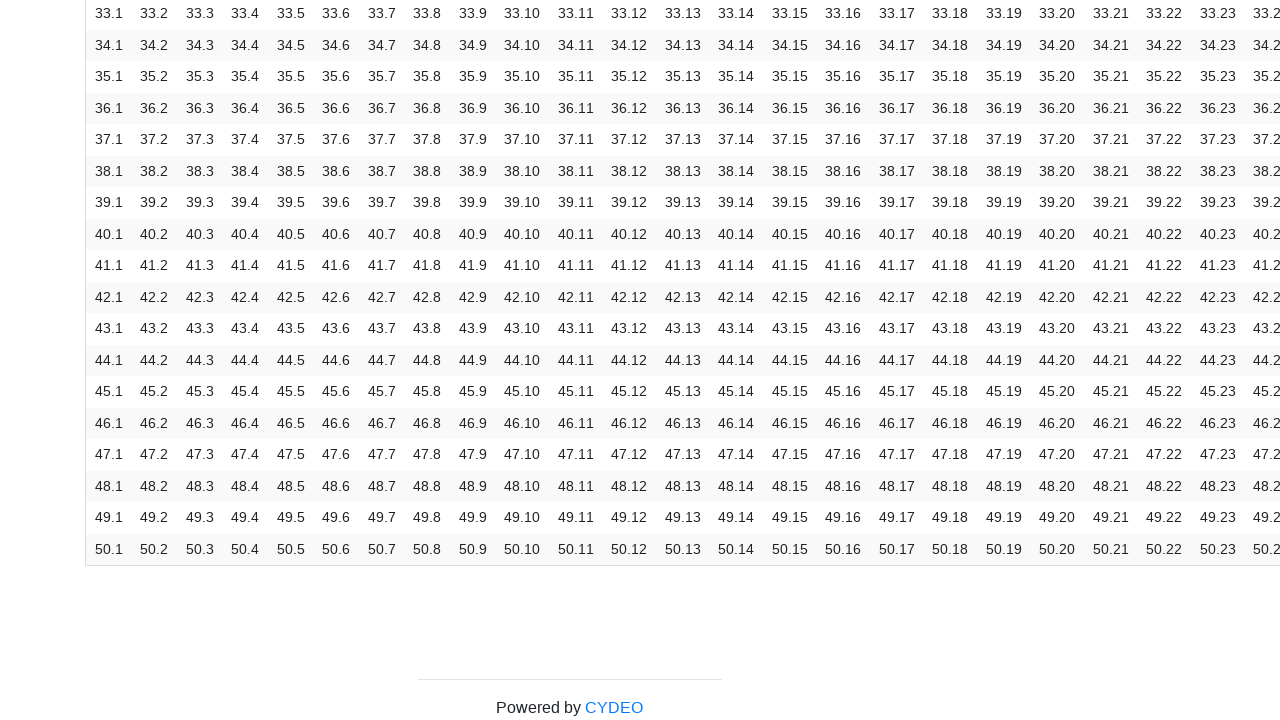

Located the Home link at the top of the page
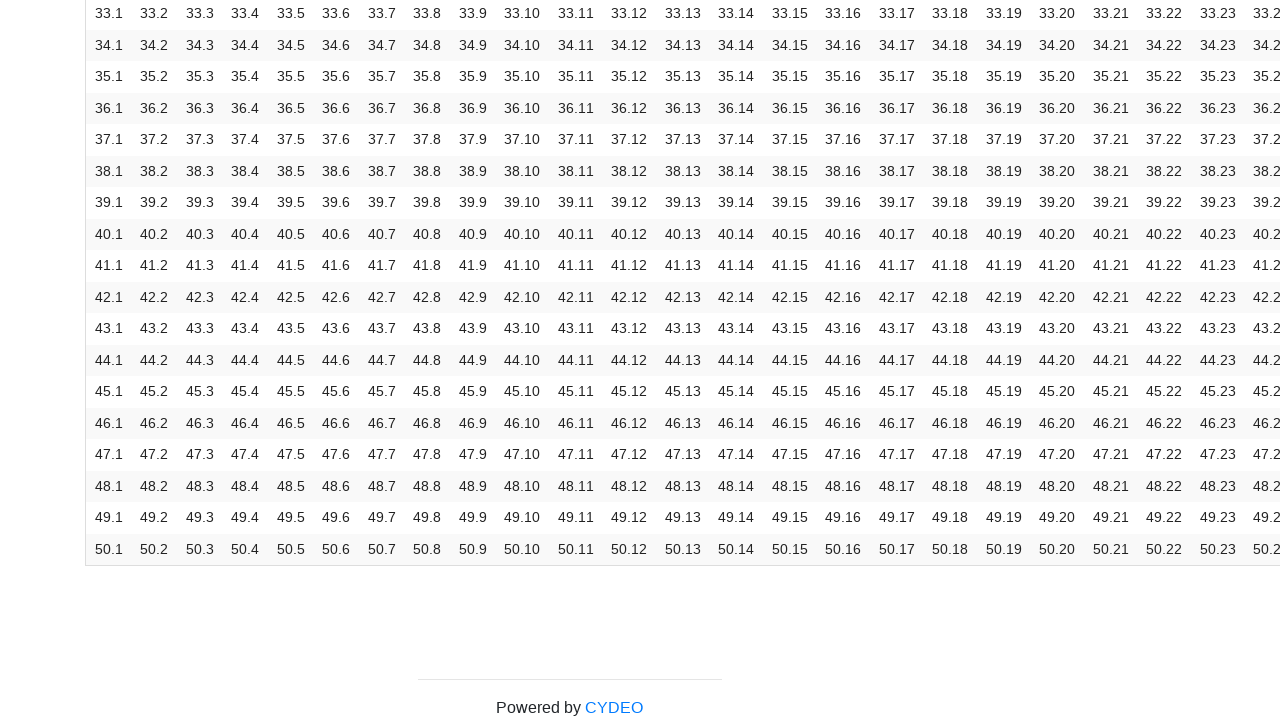

Scrolled up to bring Home link into view
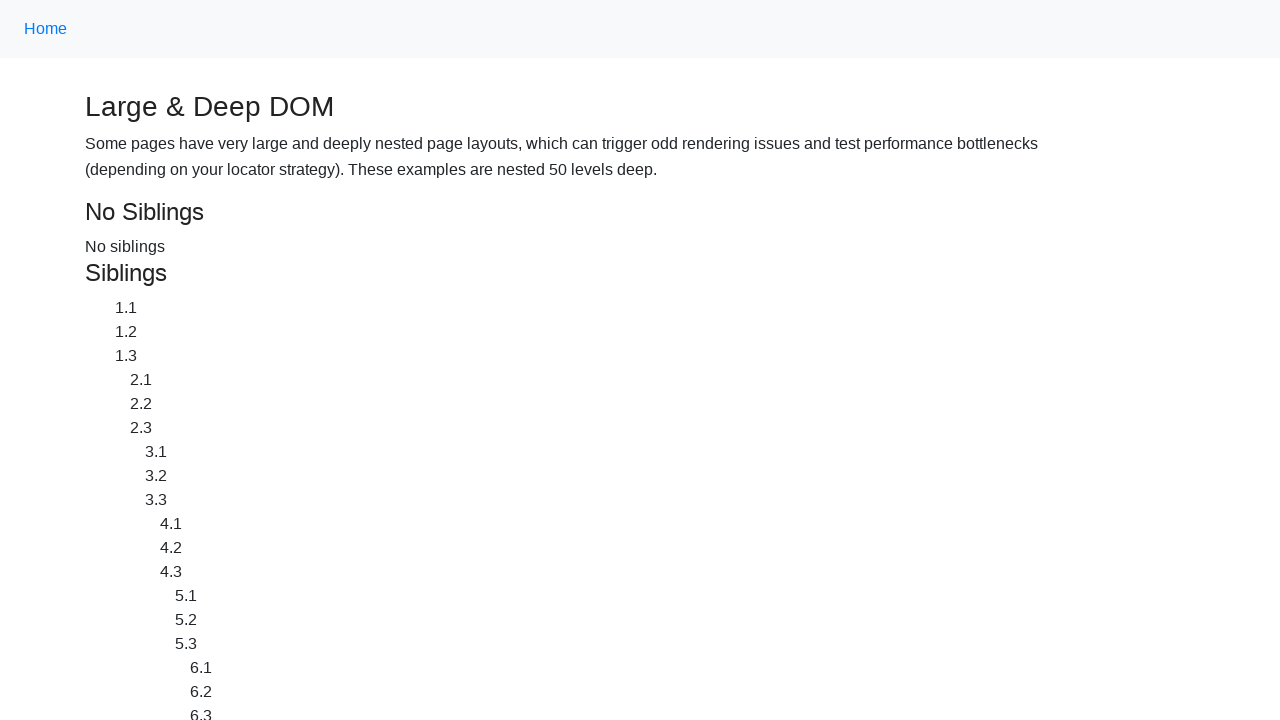

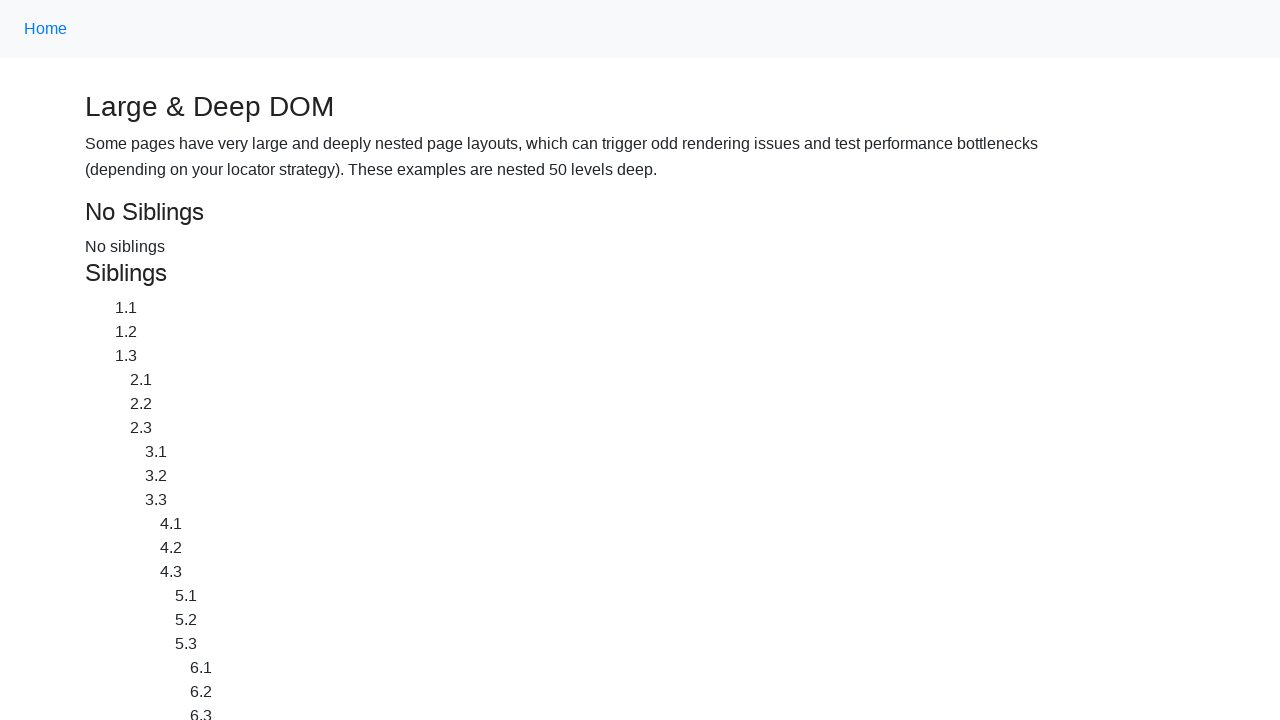